Tests basic browser navigation by clicking a link, navigating back, and refreshing the page on the Rahul Shetty Academy practice site

Starting URL: https://rahulshettyacademy.com/AutomationPractice/

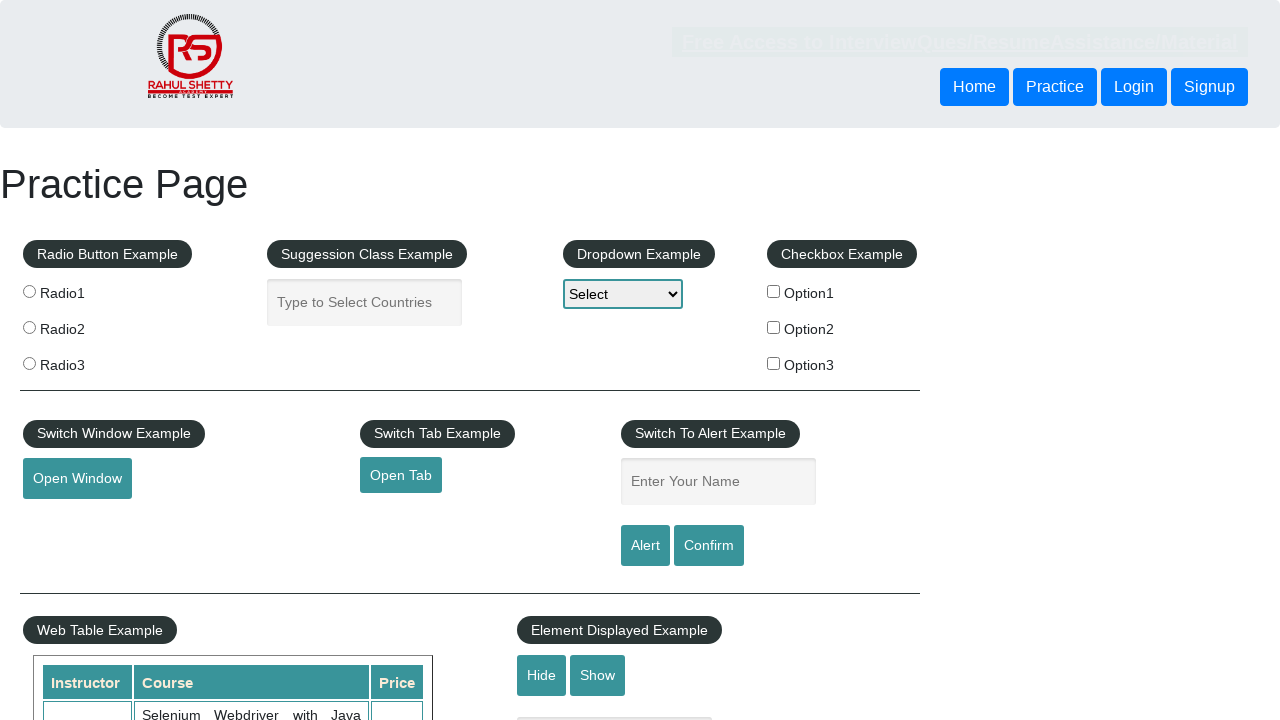

Clicked on 'Free Access to InterviewQues/ResumeAssistance/Material' link at (960, 42) on xpath=//a[text()='Free Access to InterviewQues/ResumeAssistance/Material']
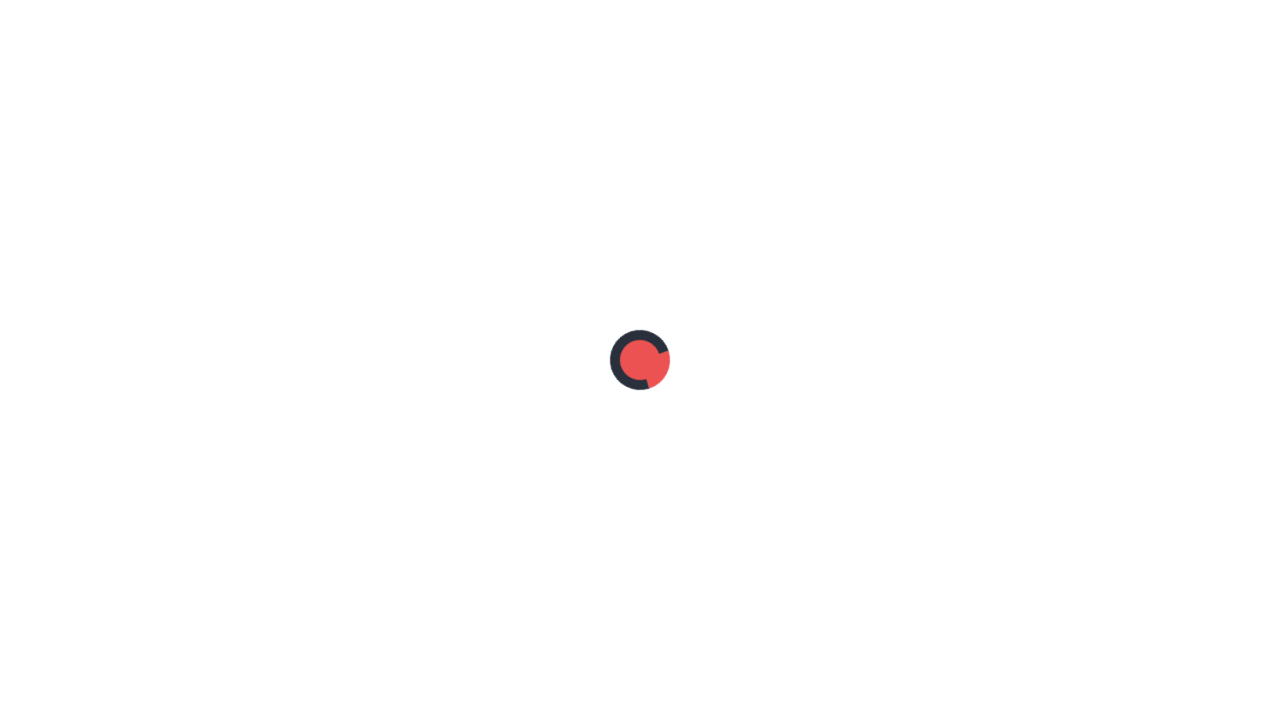

Waited for page to load after clicking link
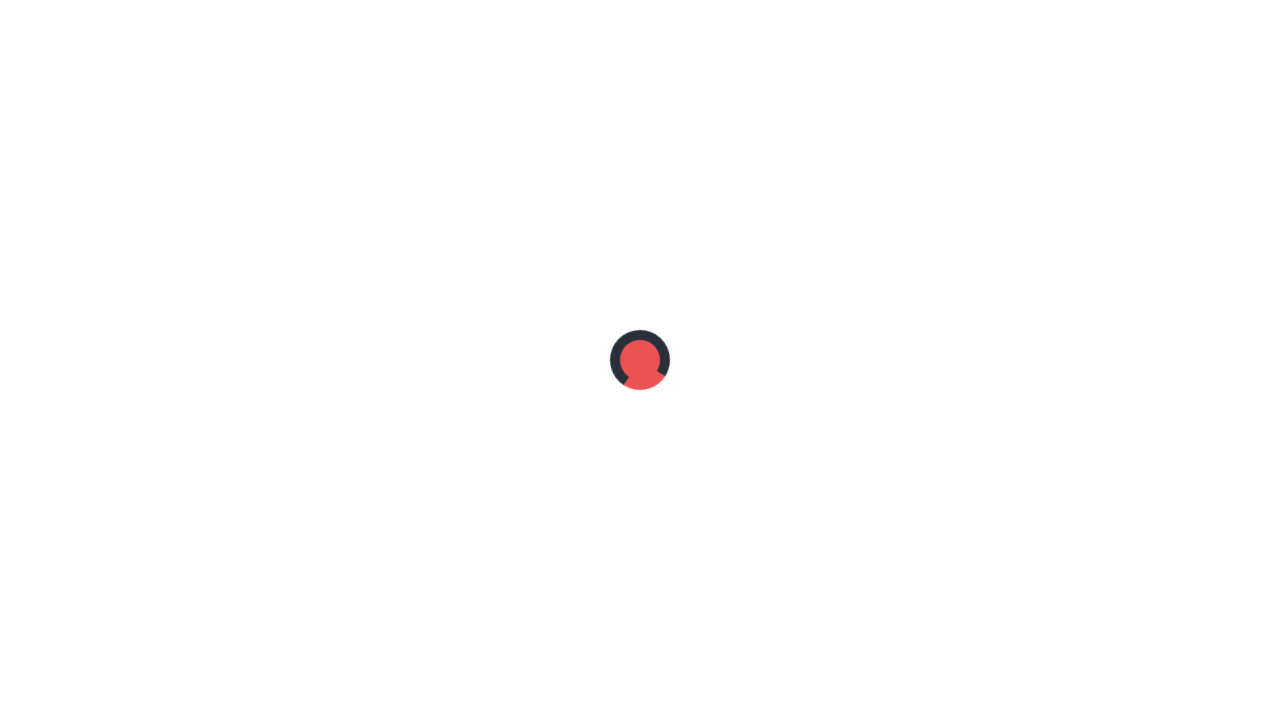

Navigated back to previous page
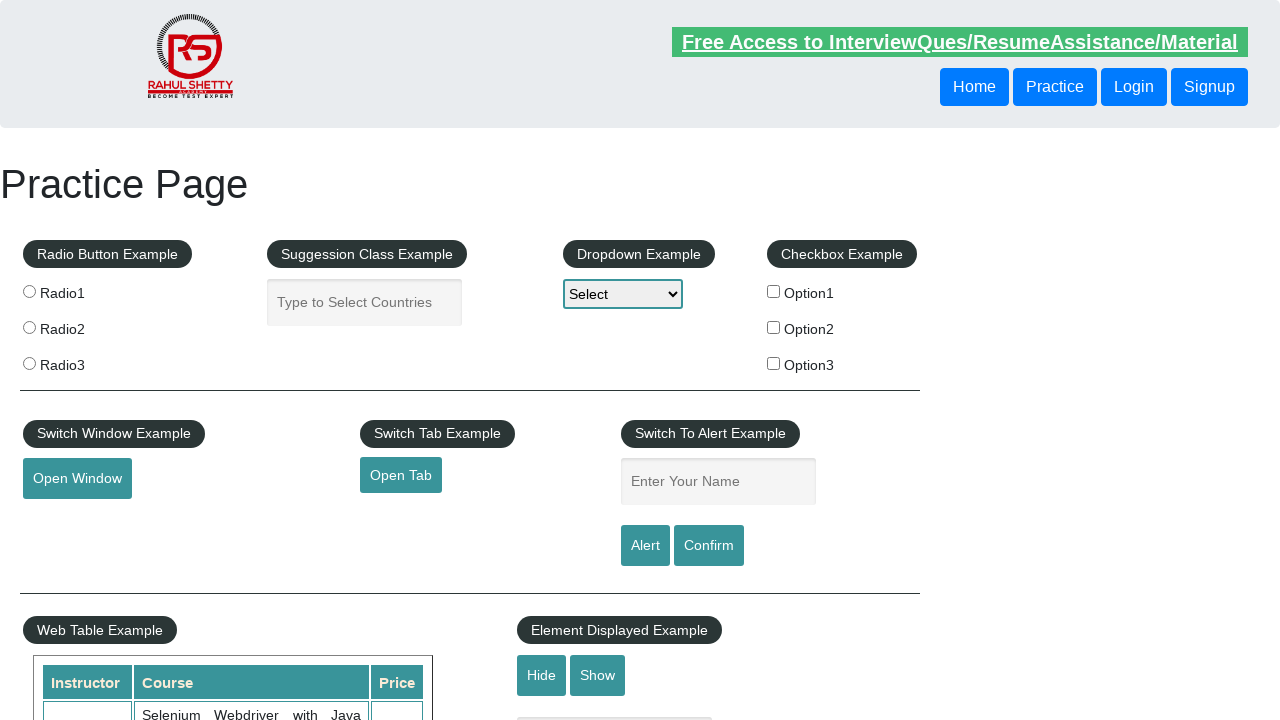

Waited for page to load after navigating back
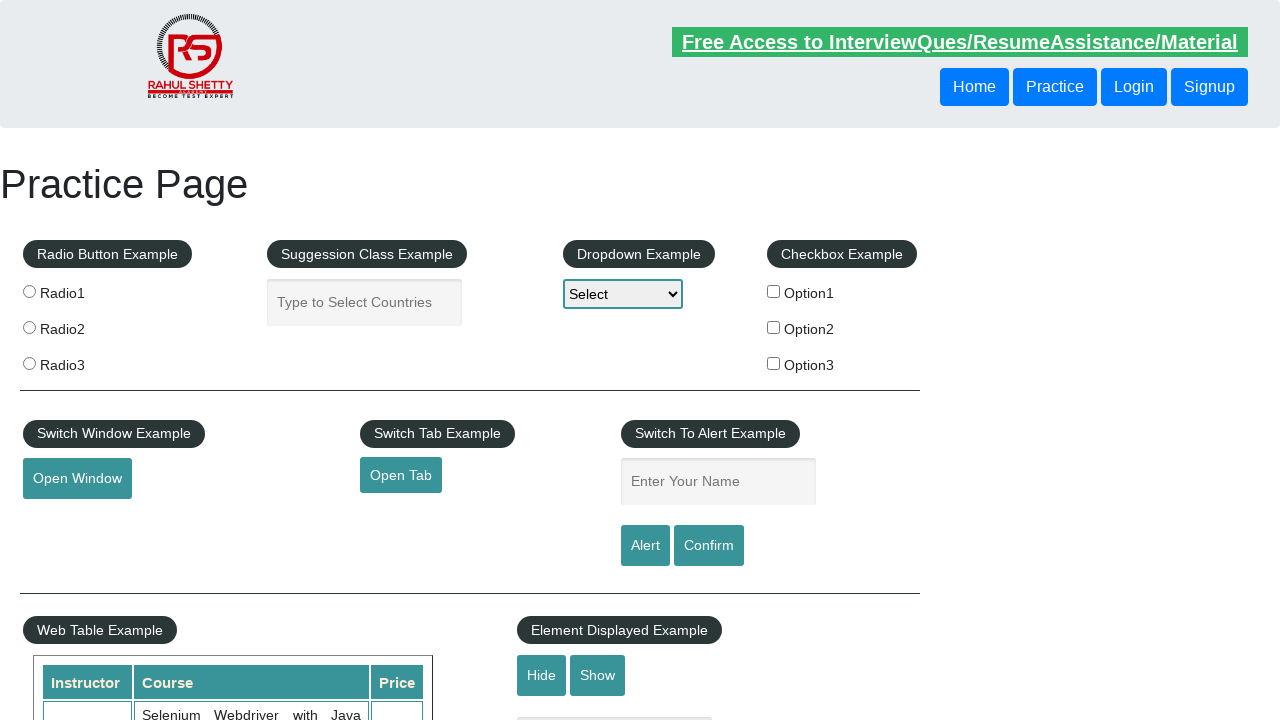

Refreshed the current page
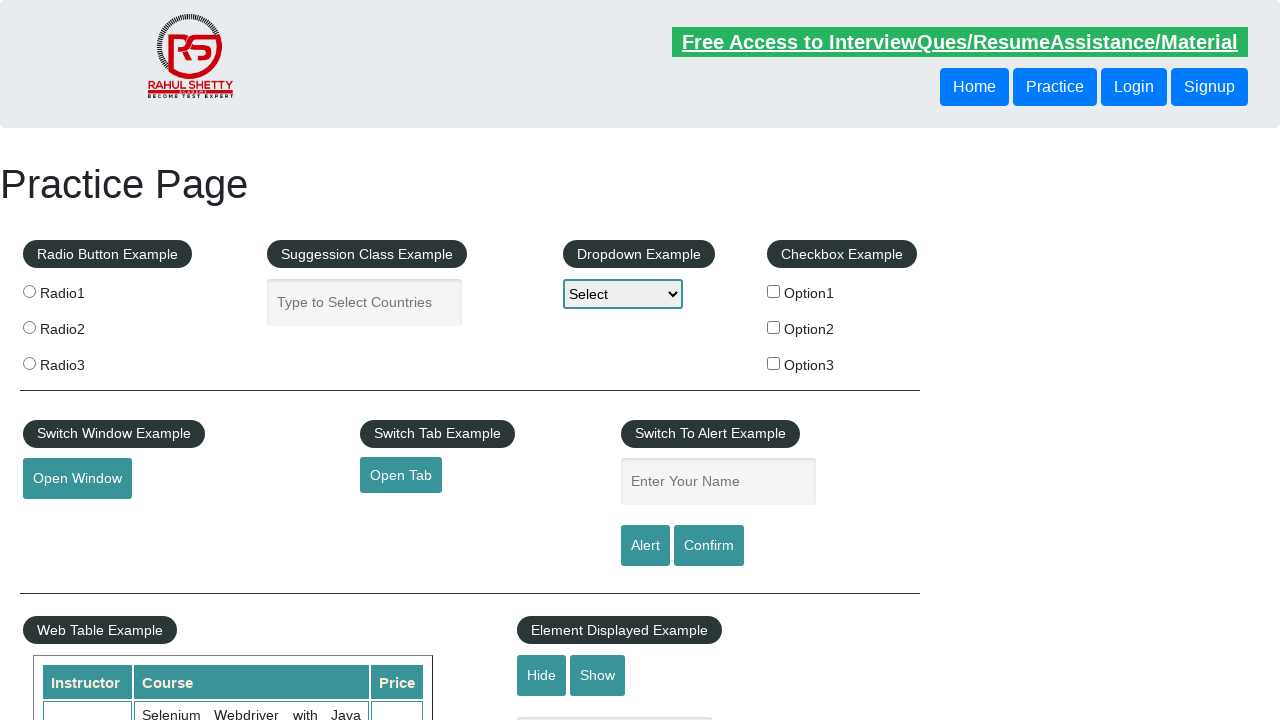

Waited for page to load after refresh
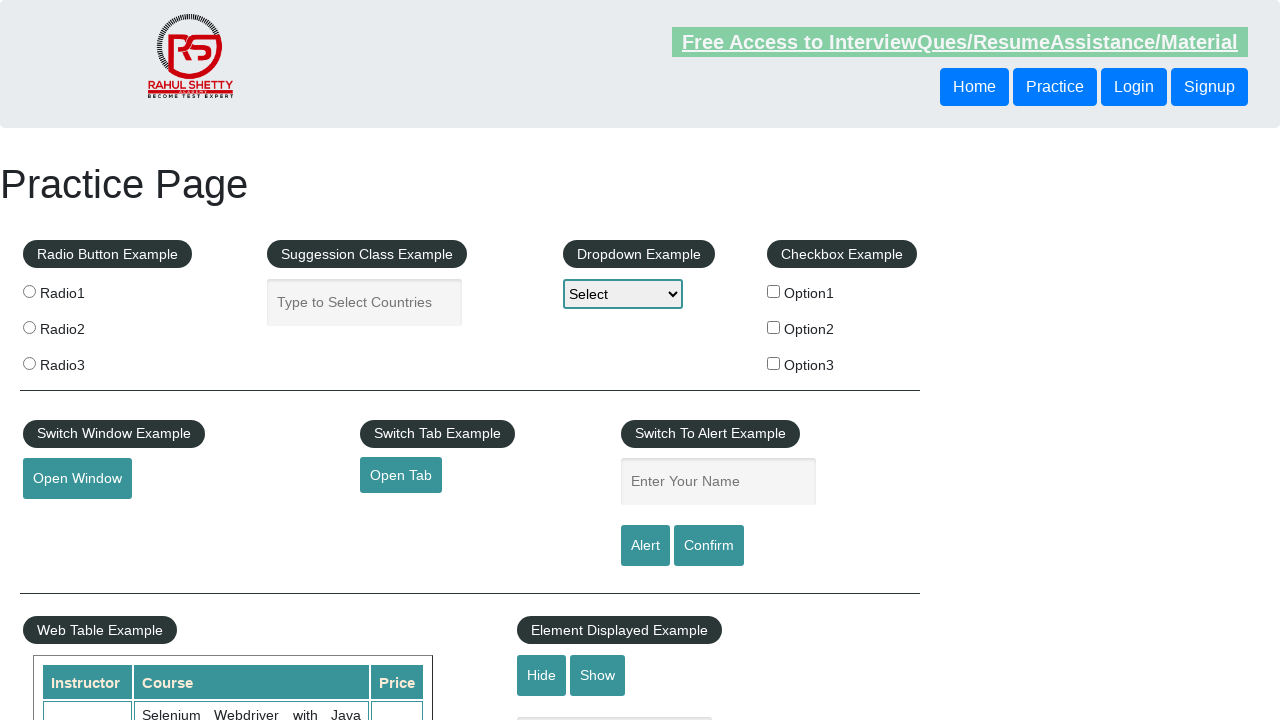

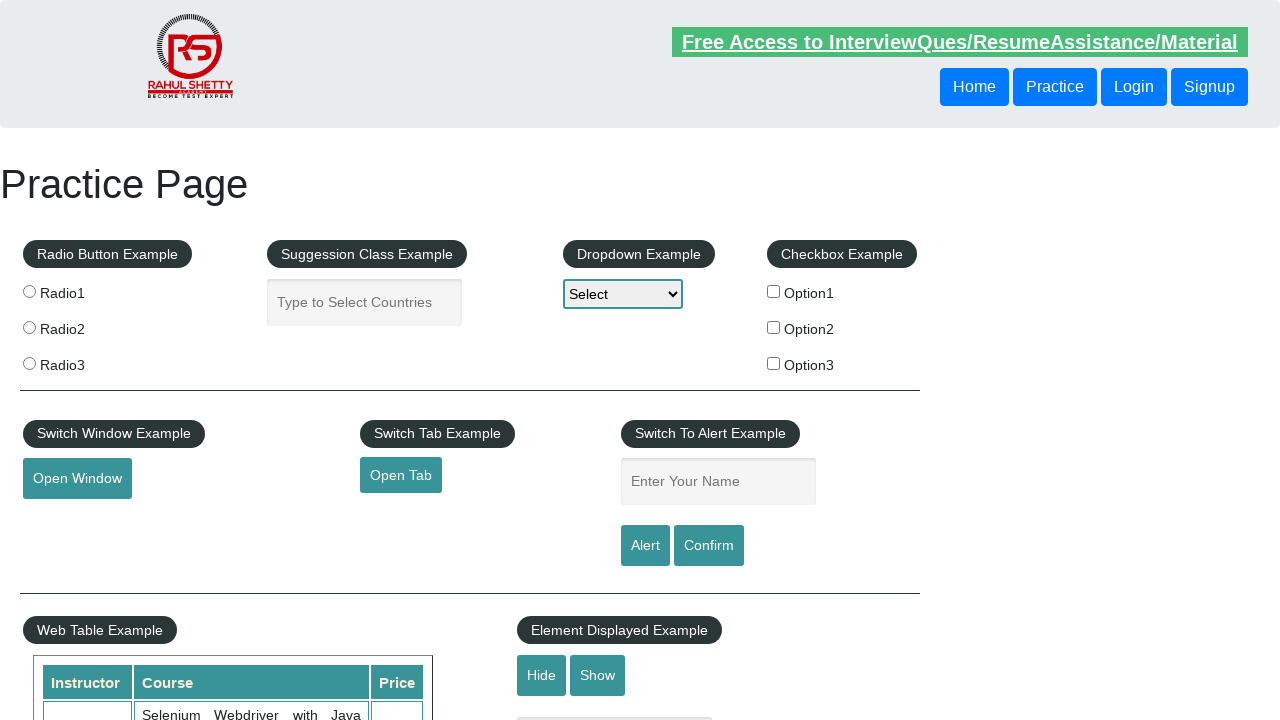